Tests un-marking items as complete by unchecking their checkboxes

Starting URL: https://demo.playwright.dev/todomvc

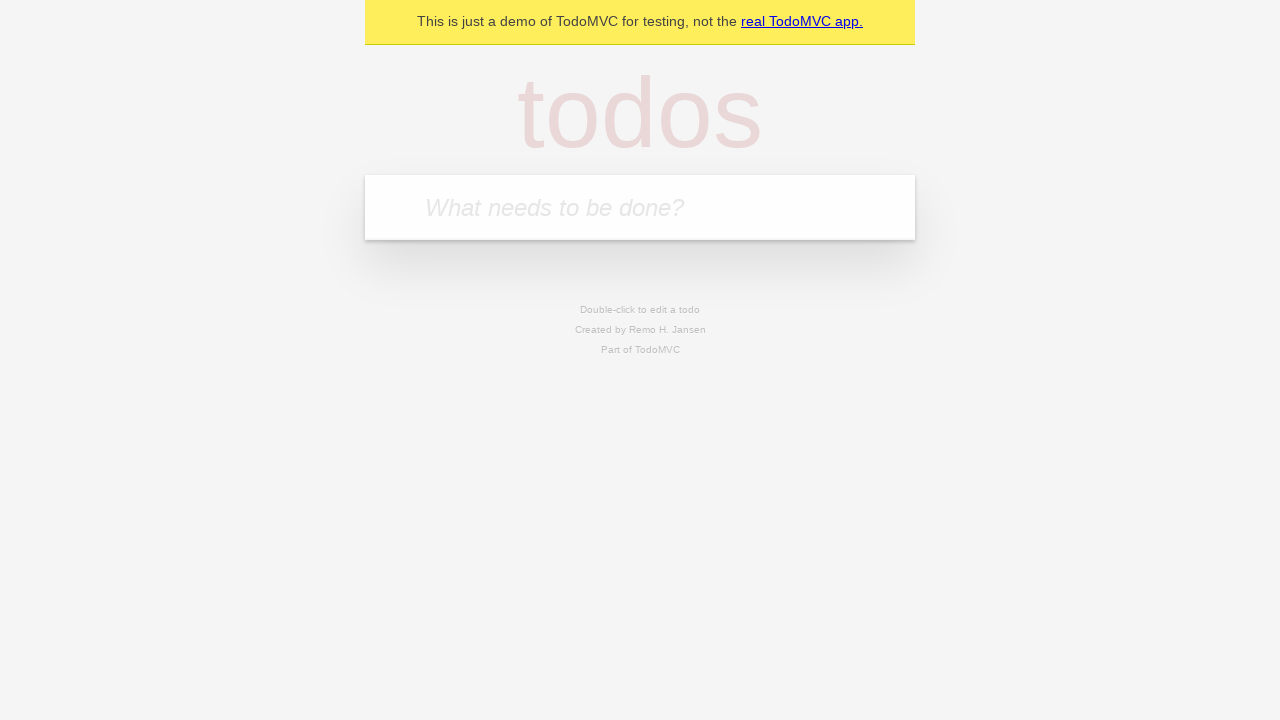

Filled todo input field with 'buy some cheese' on internal:attr=[placeholder="What needs to be done?"i]
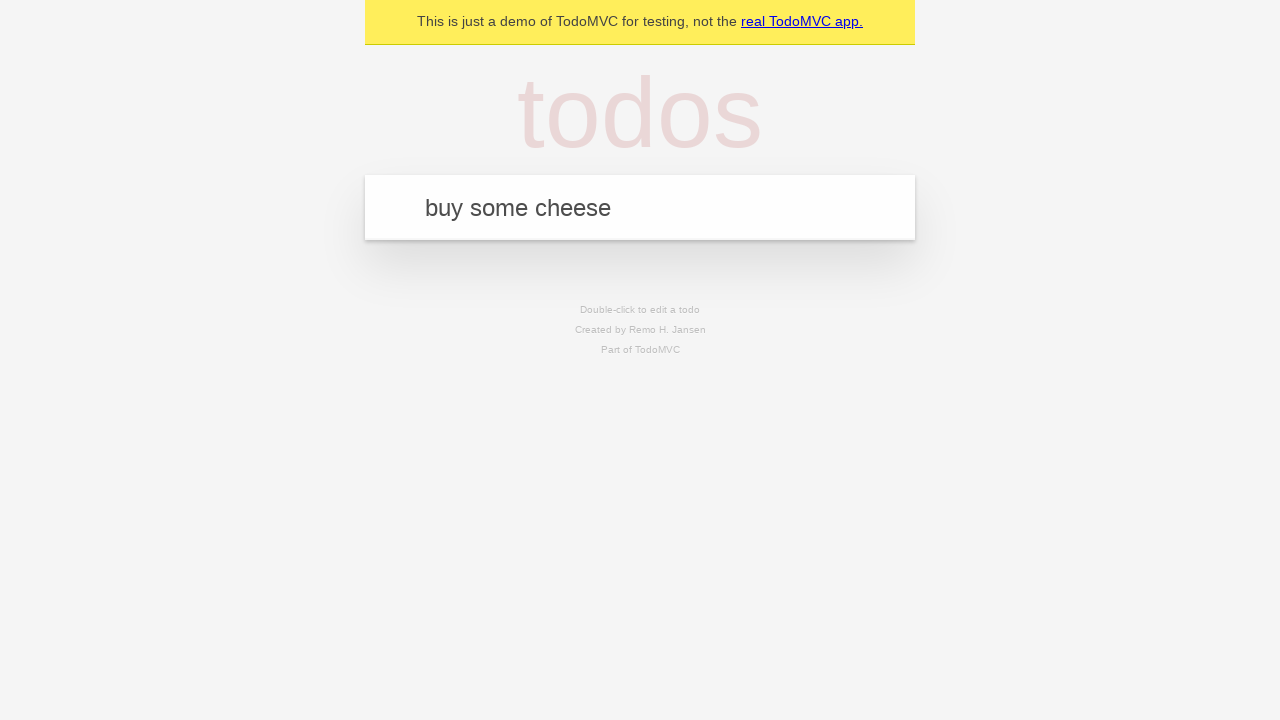

Pressed Enter to create todo item 'buy some cheese' on internal:attr=[placeholder="What needs to be done?"i]
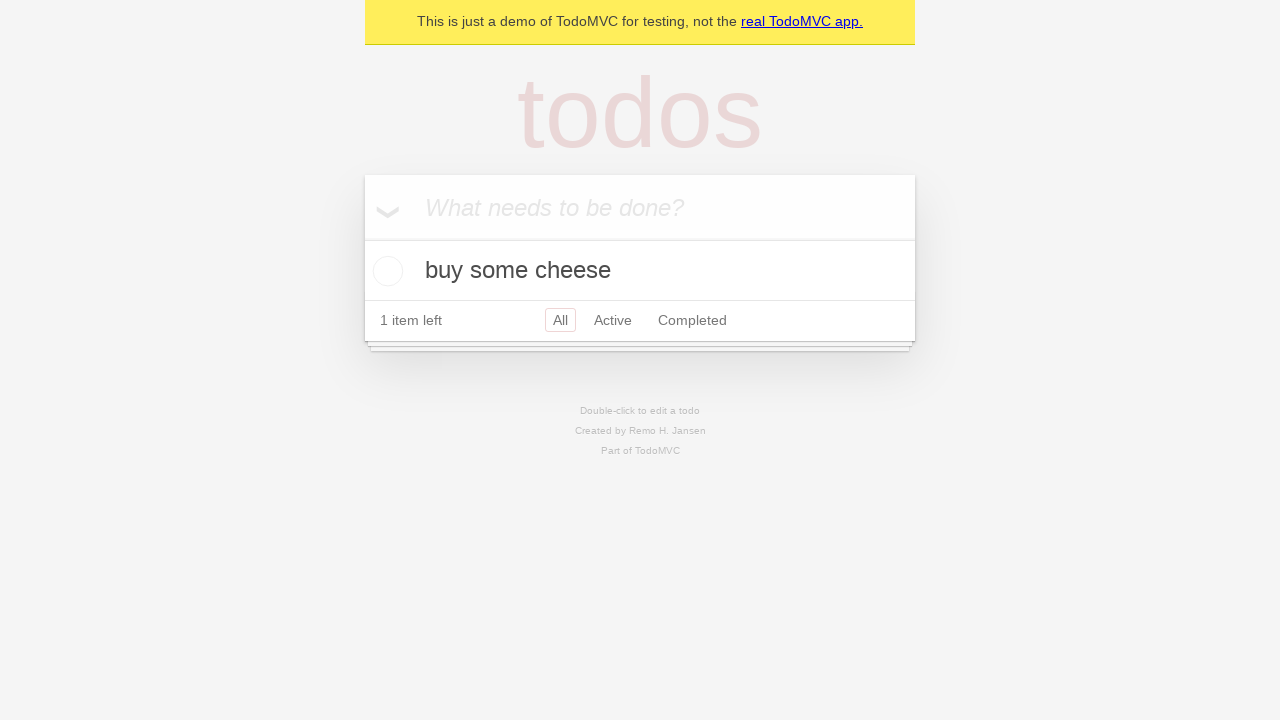

Filled todo input field with 'feed the cat' on internal:attr=[placeholder="What needs to be done?"i]
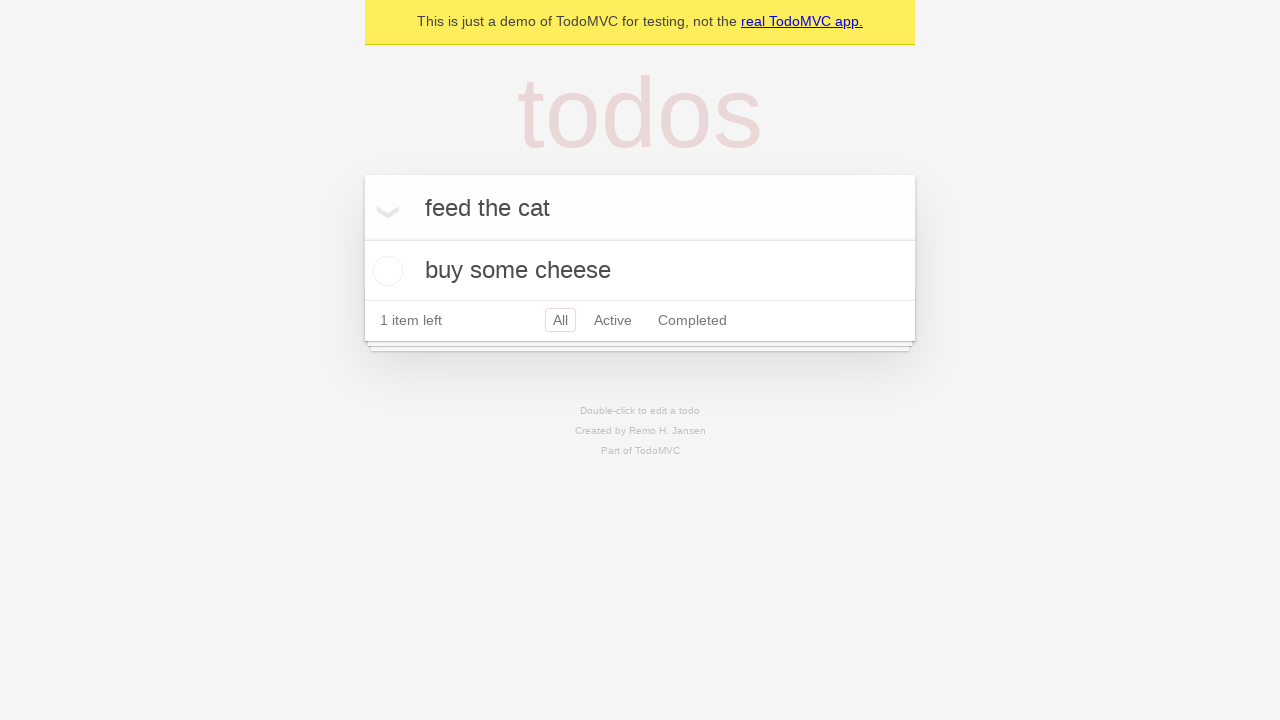

Pressed Enter to create todo item 'feed the cat' on internal:attr=[placeholder="What needs to be done?"i]
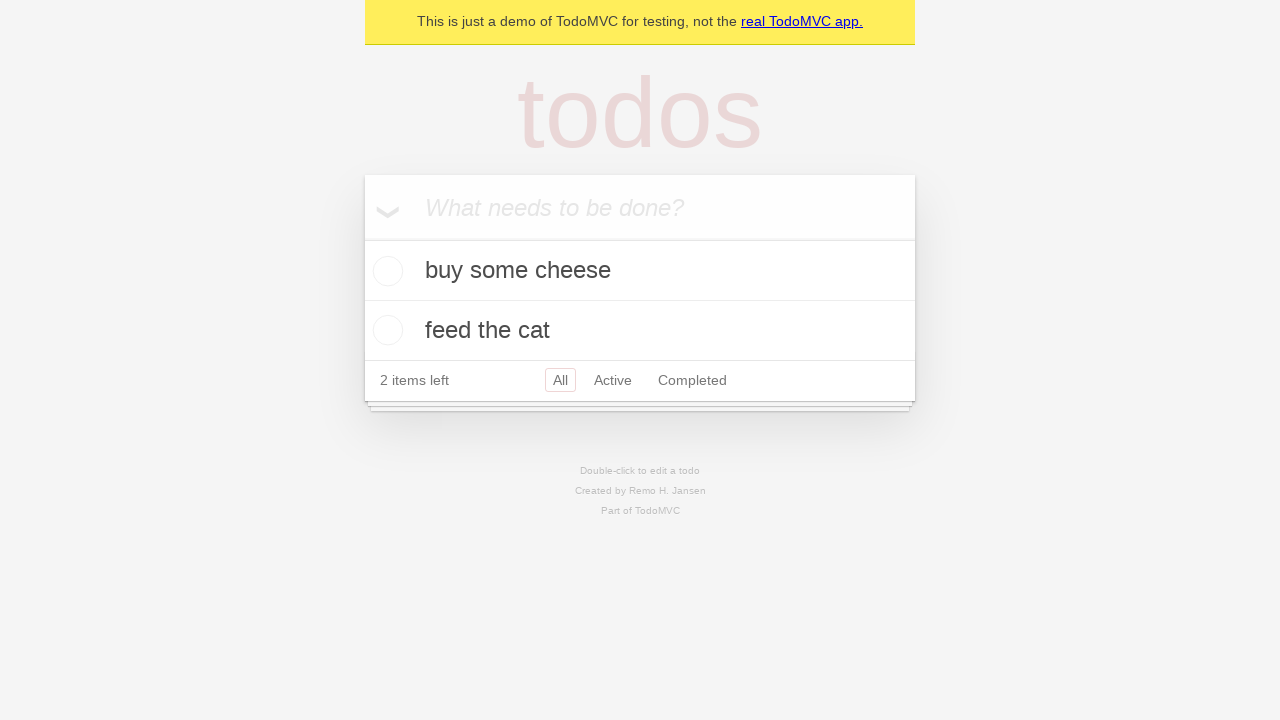

Waited for second todo item to be visible
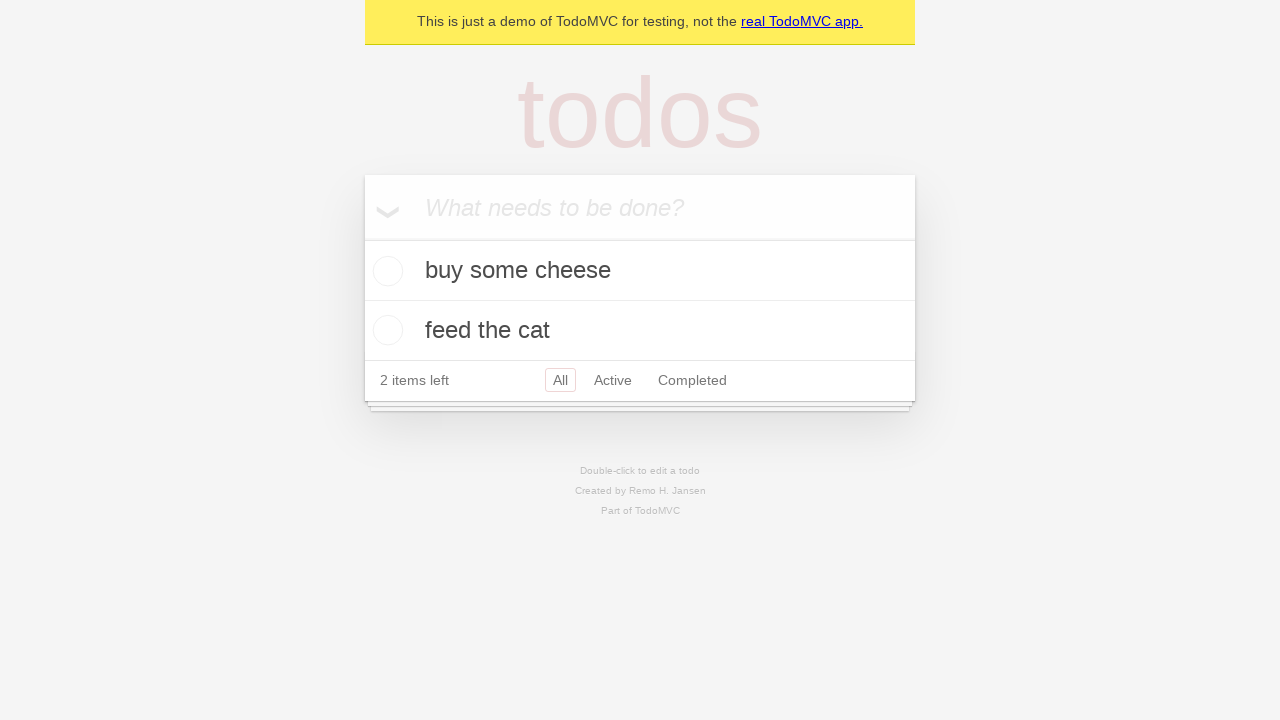

Located first todo item
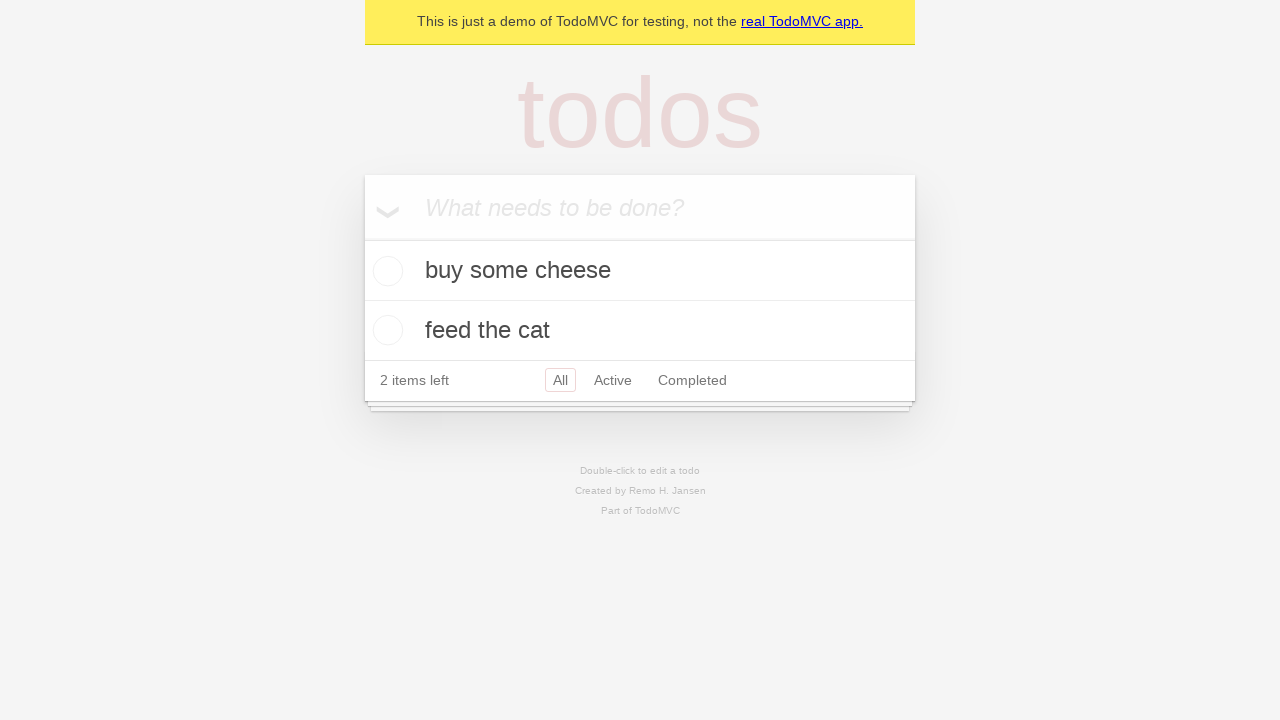

Located checkbox for first todo item
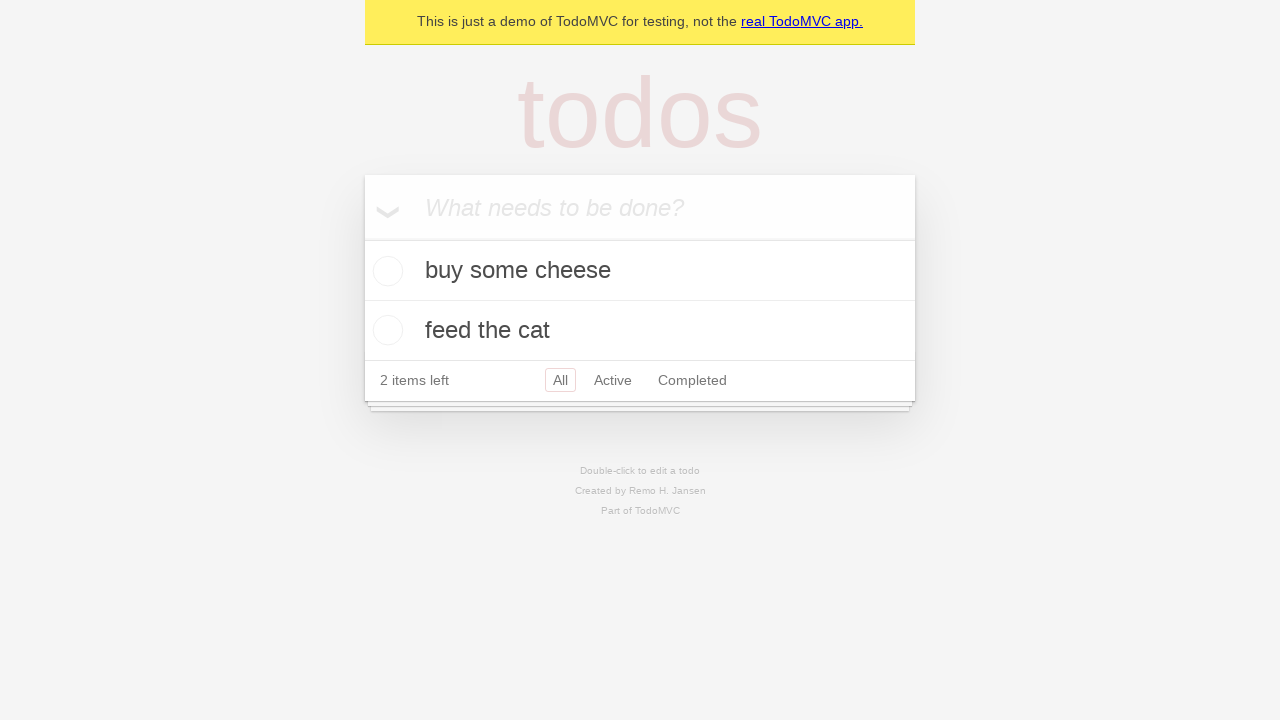

Checked the first todo item at (385, 271) on internal:testid=[data-testid="todo-item"s] >> nth=0 >> internal:role=checkbox
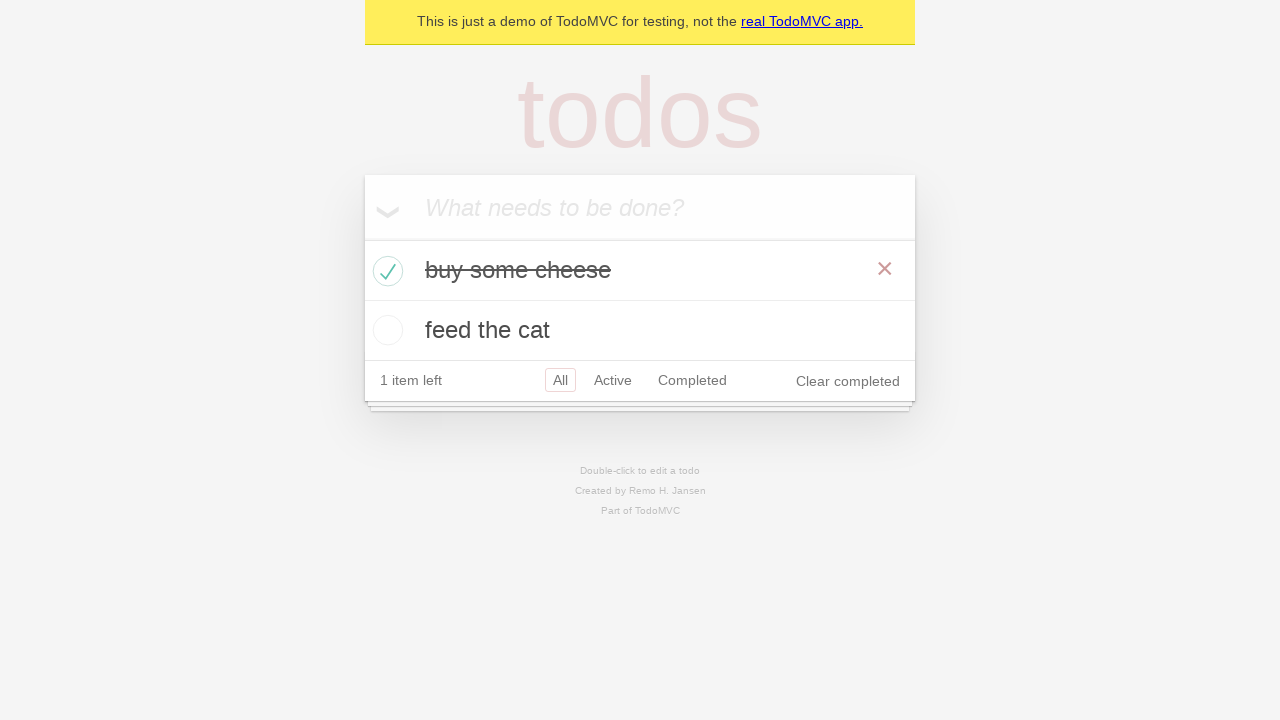

Unchecked the first todo item to un-mark it as complete at (385, 271) on internal:testid=[data-testid="todo-item"s] >> nth=0 >> internal:role=checkbox
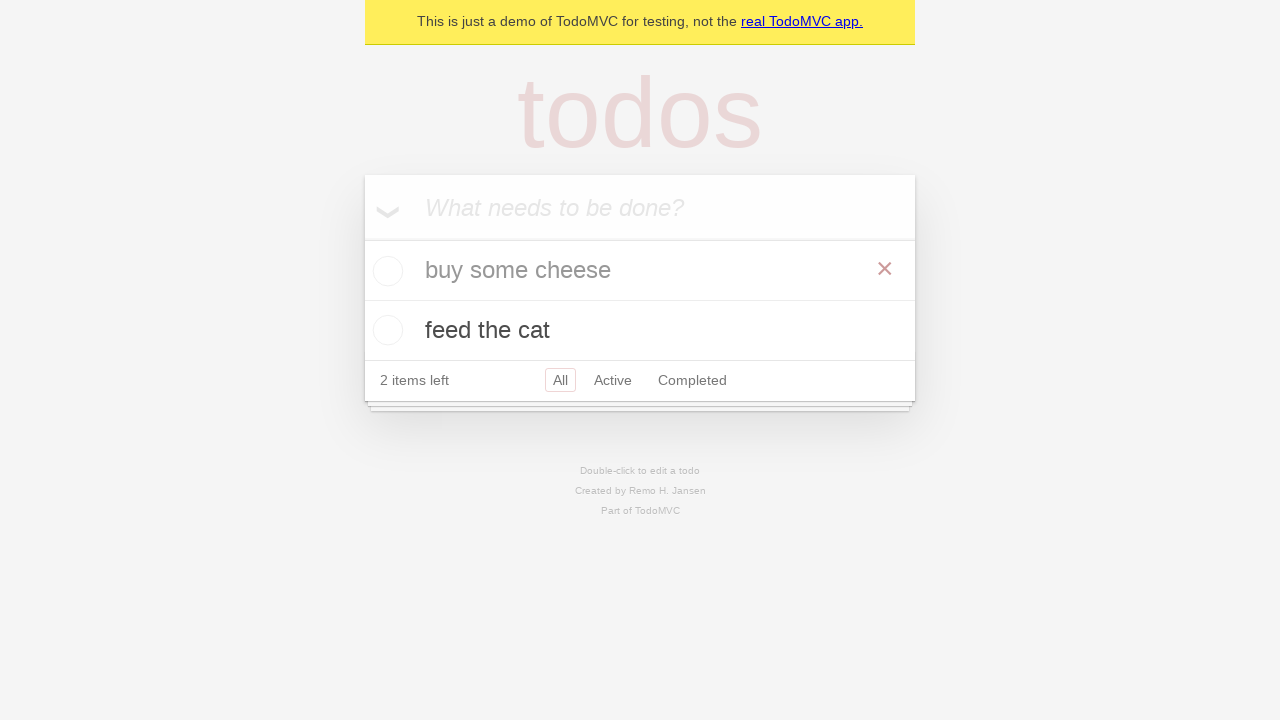

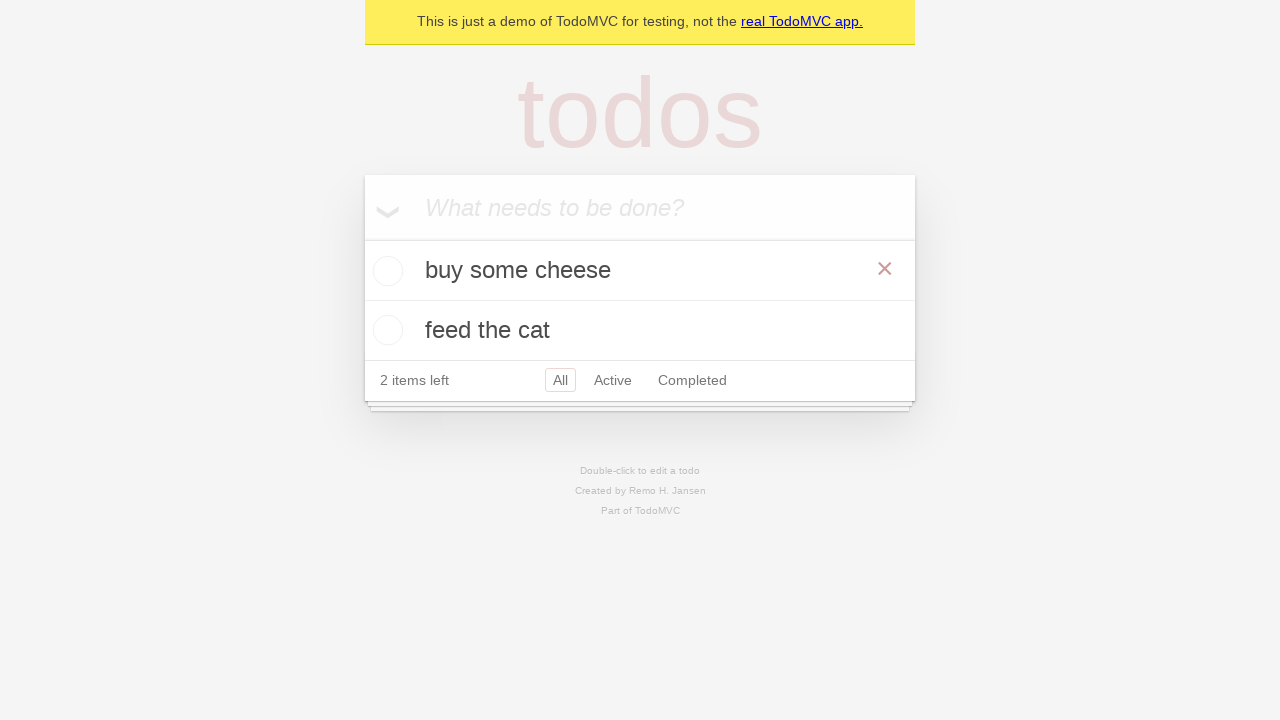